Navigates to the Demoblaze demo store homepage and verifies that product listings are displayed by waiting for product link elements to load.

Starting URL: https://demoblaze.com/index.html

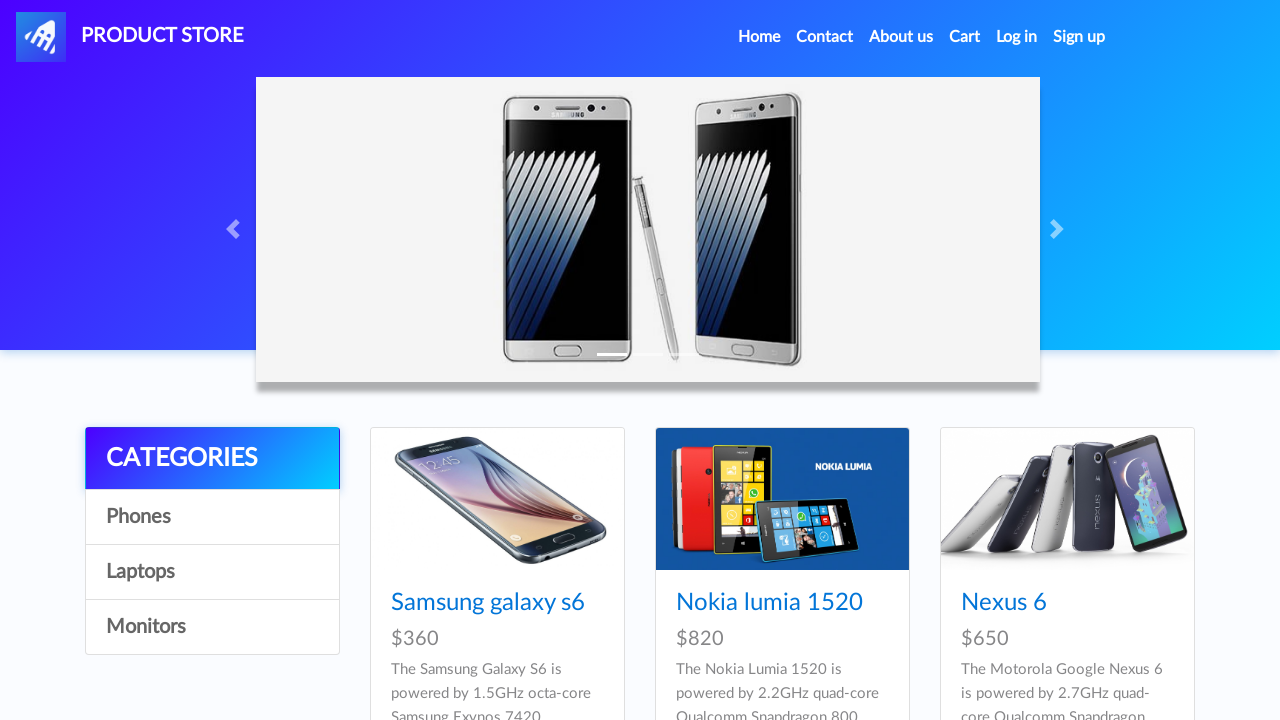

Waited for product link elements to load in product listings
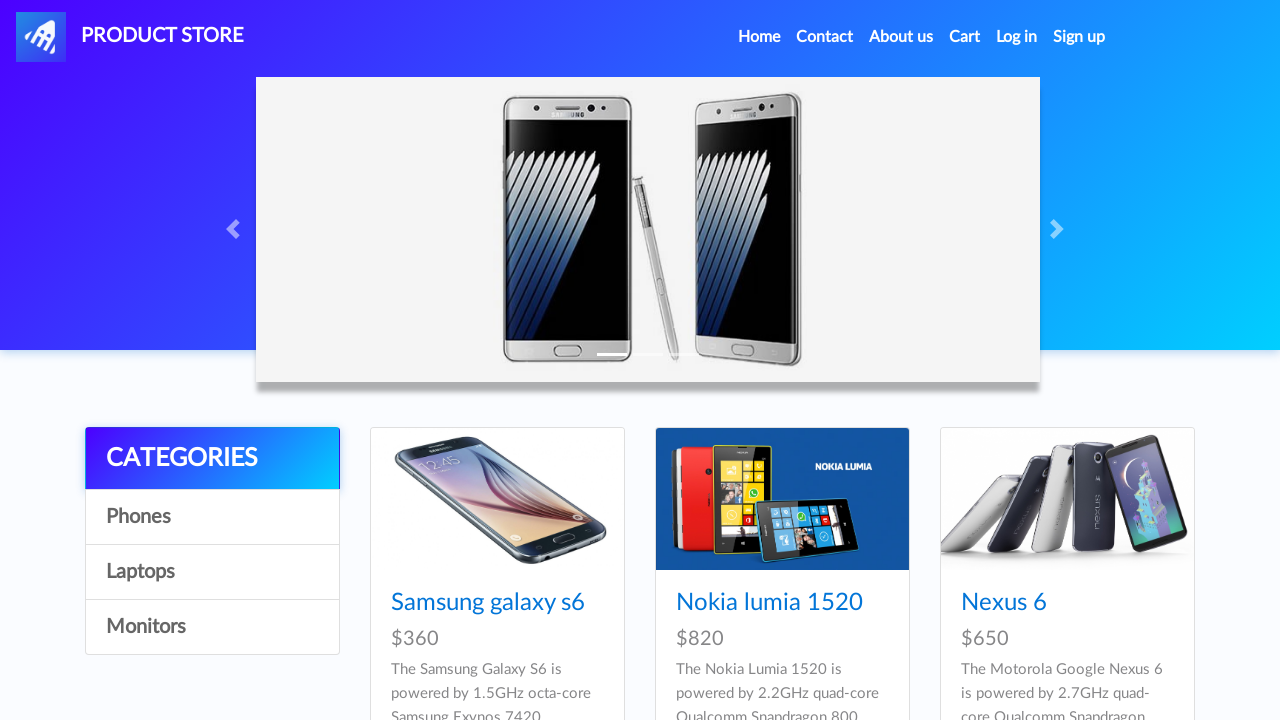

Located product link elements
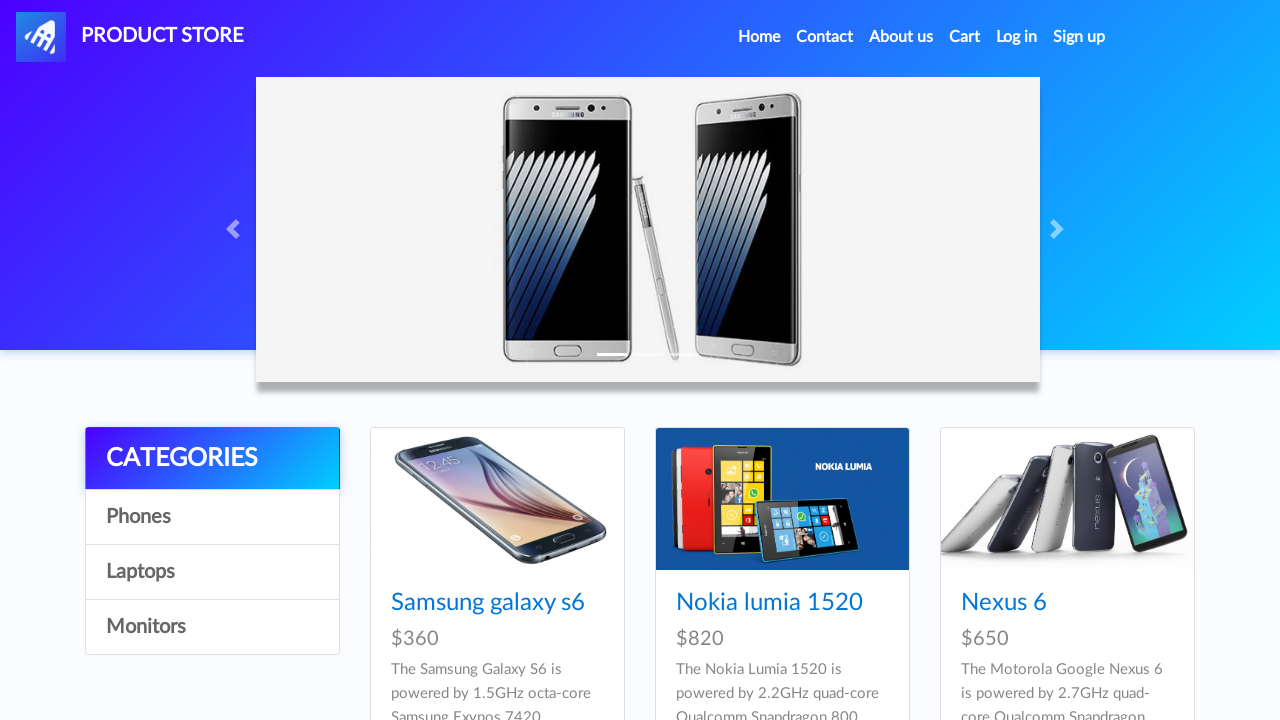

Verified that at least one product listing is displayed
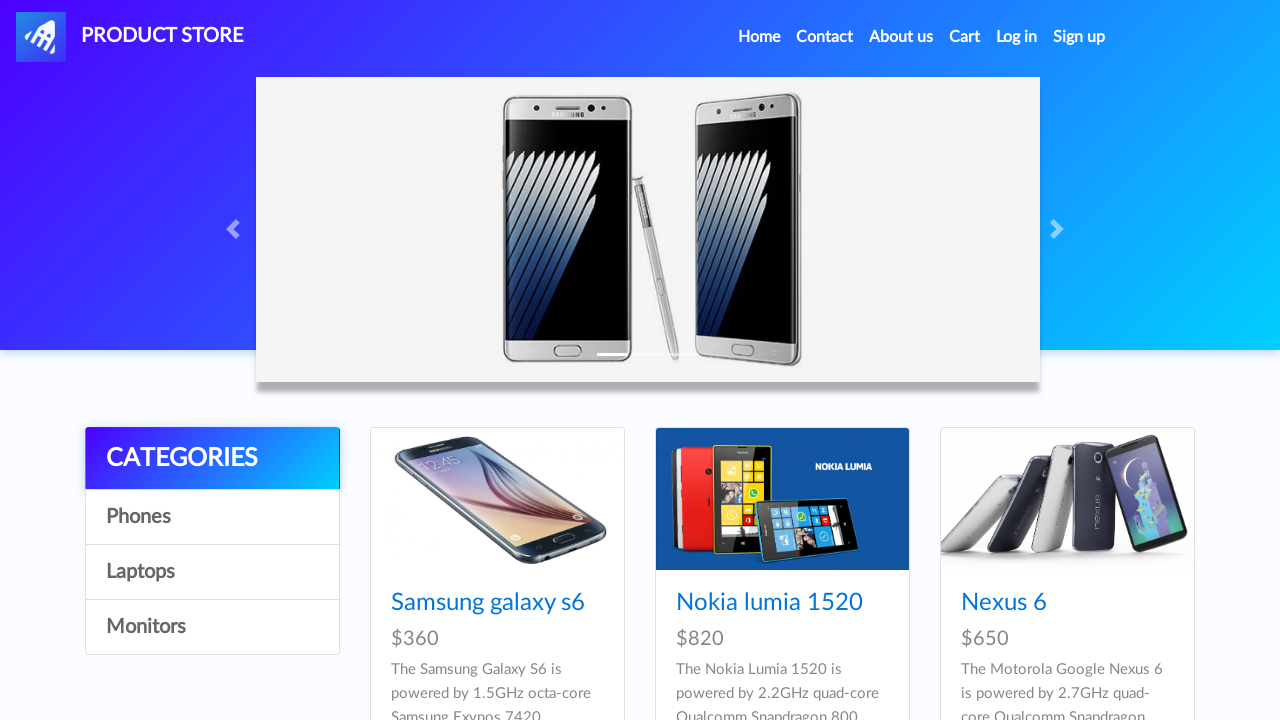

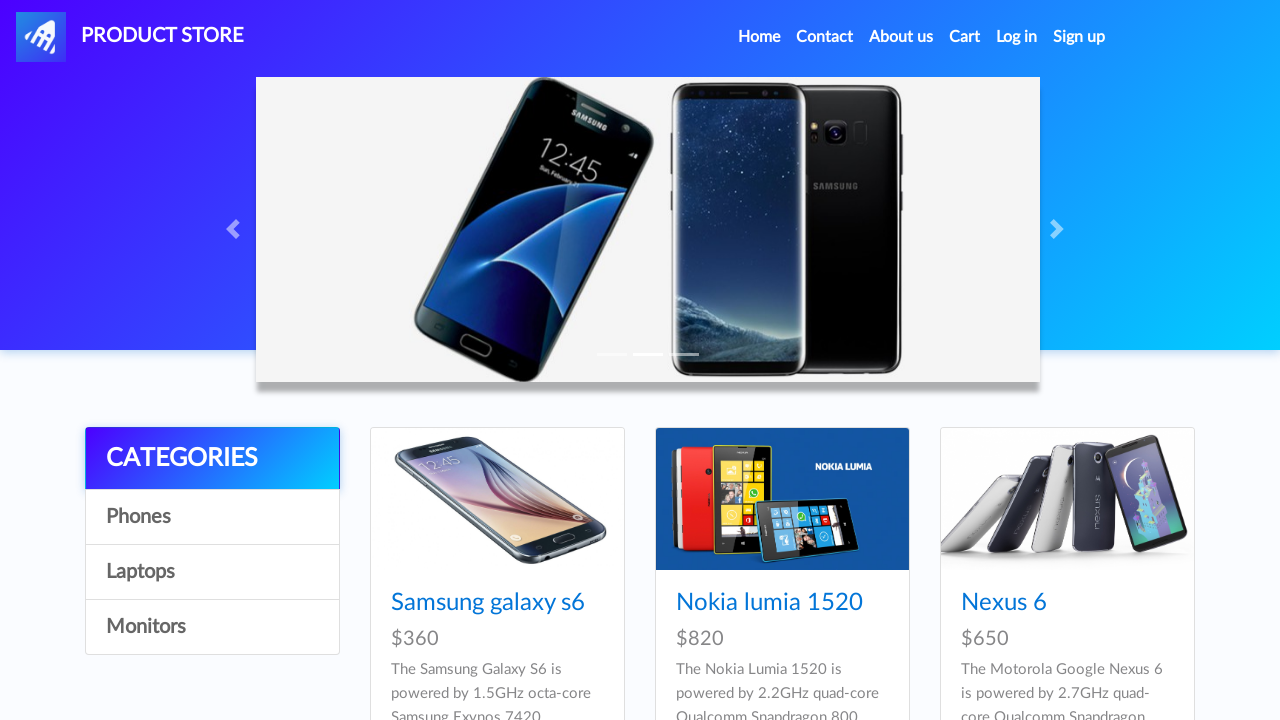